Tests file download functionality by scrolling to a text area element and clicking the download button

Starting URL: https://demo.automationtesting.in/FileDownload.html

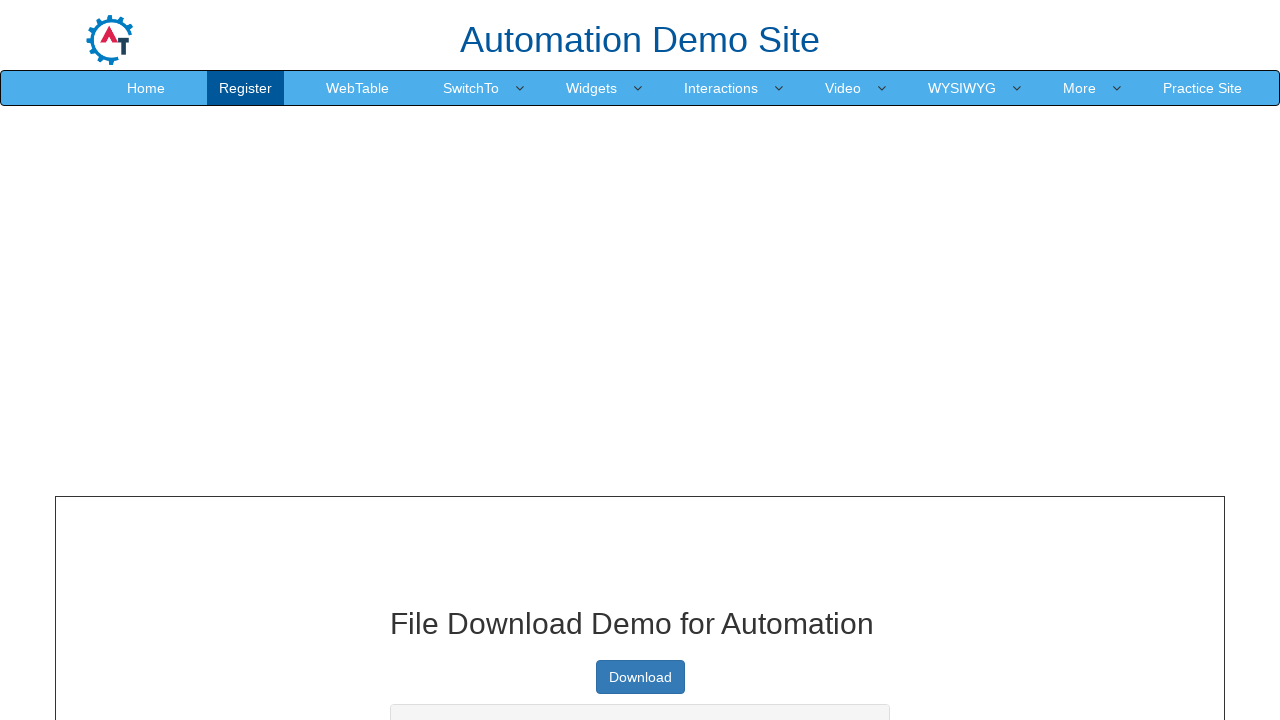

Located the text area element with id 'textbox'
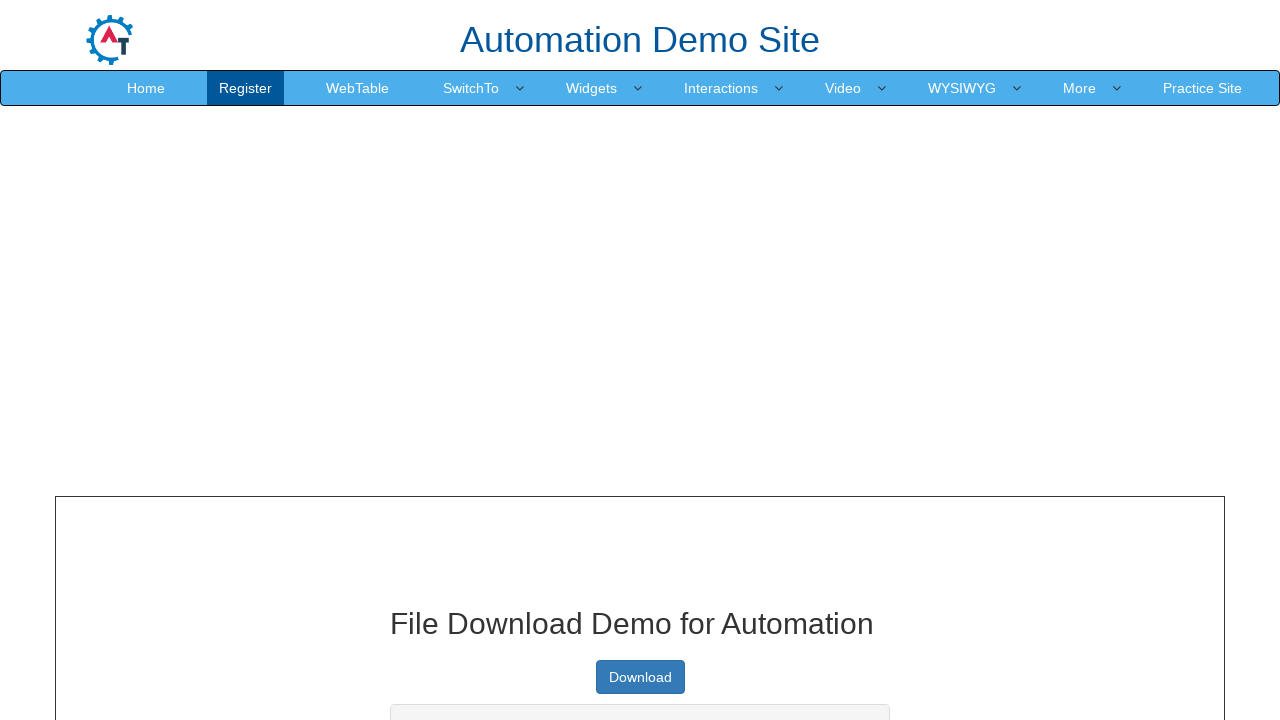

Scrolled to the text area element
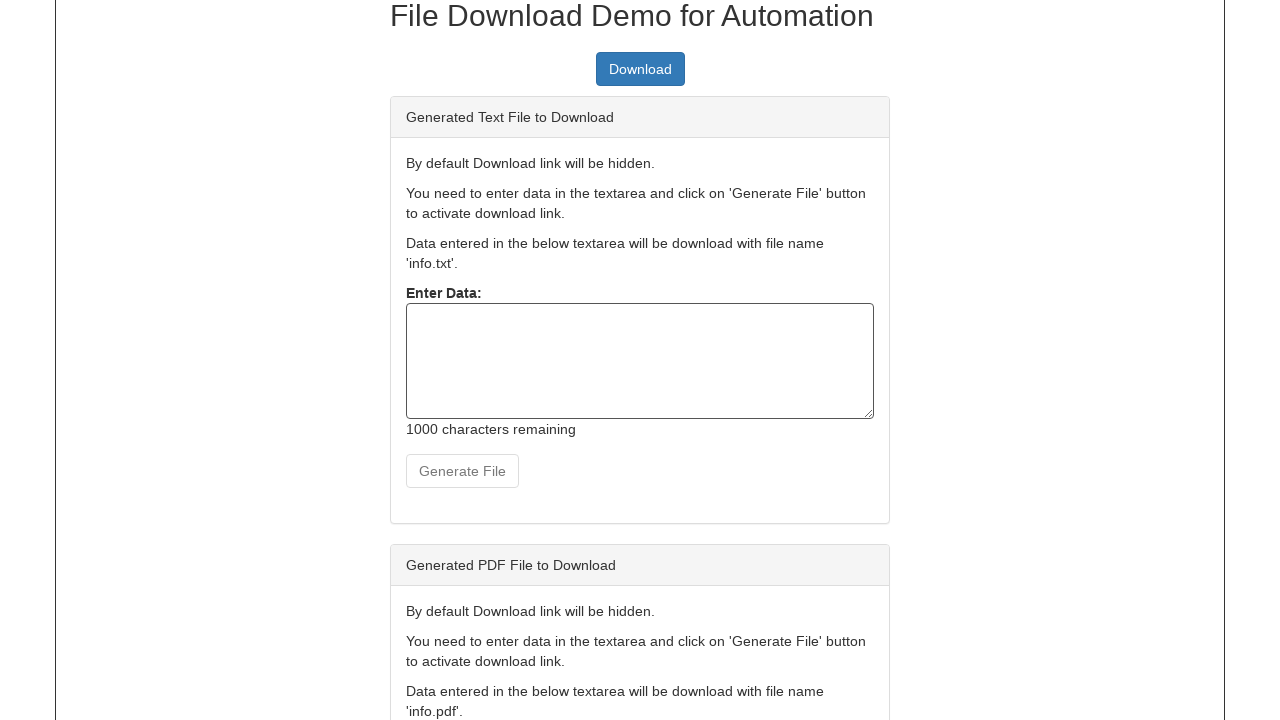

Clicked the download button at (640, 69) on a.btn.btn-primary
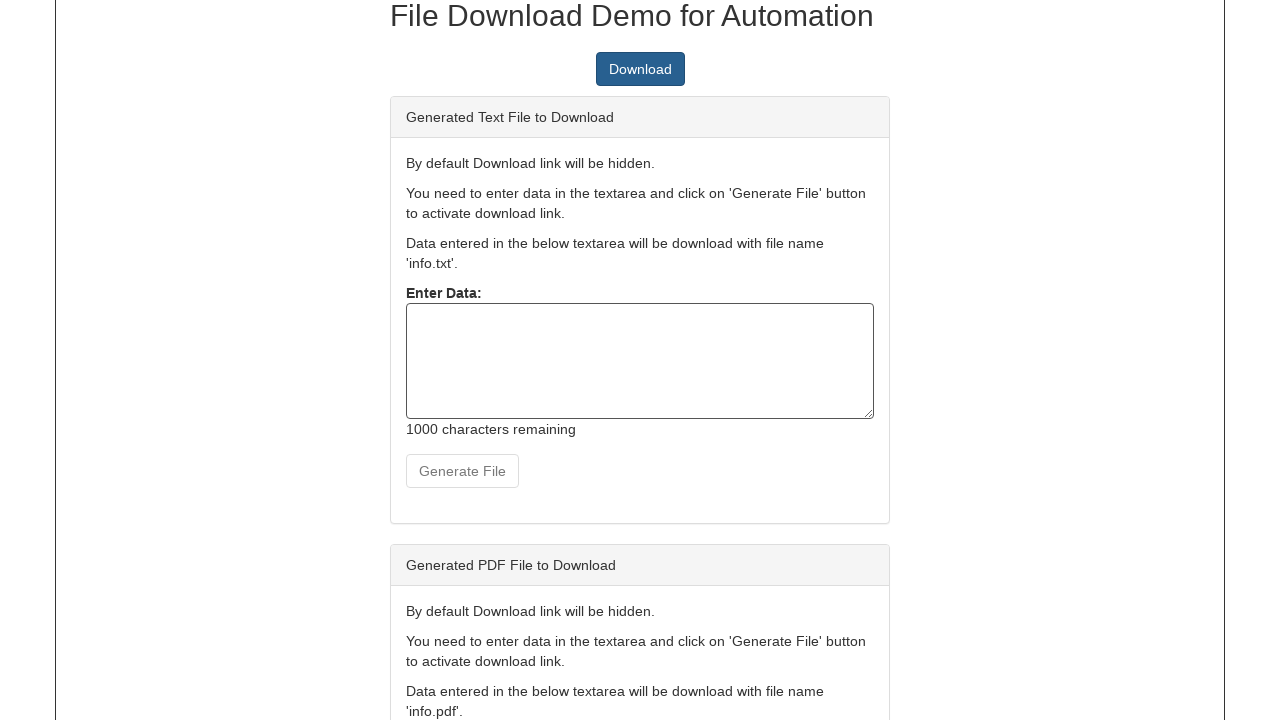

Waited 2 seconds for download to initiate
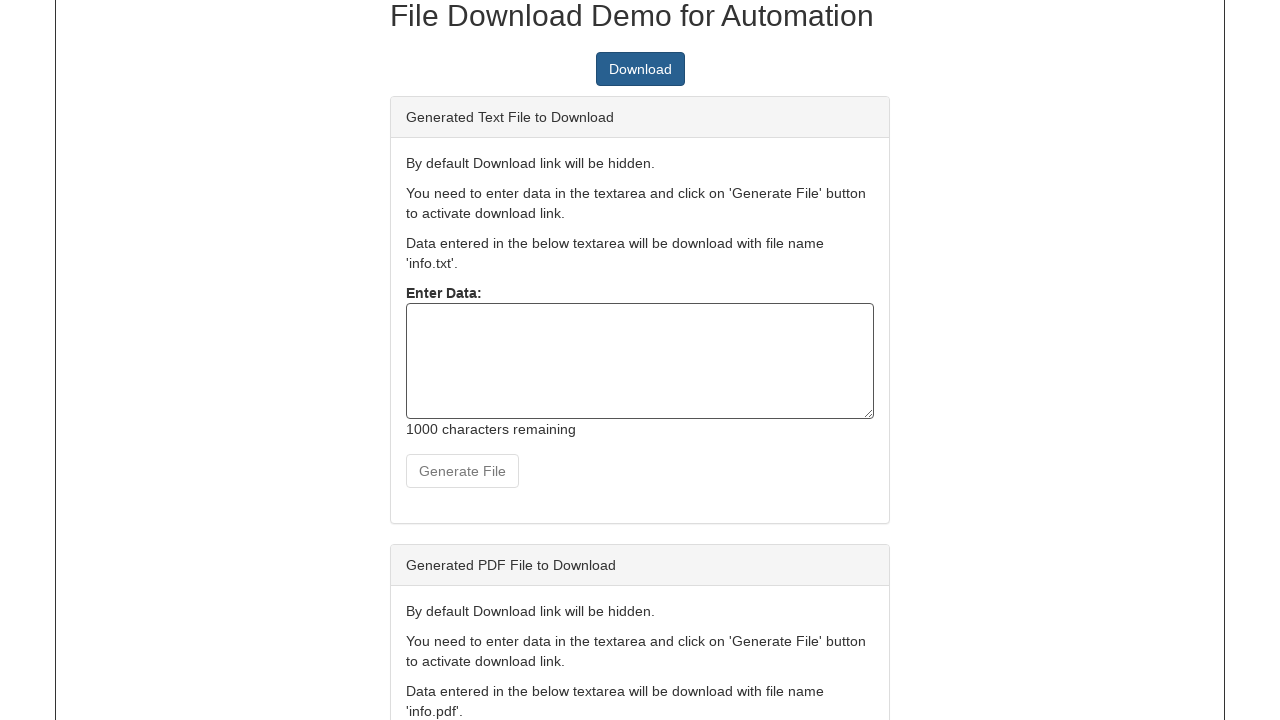

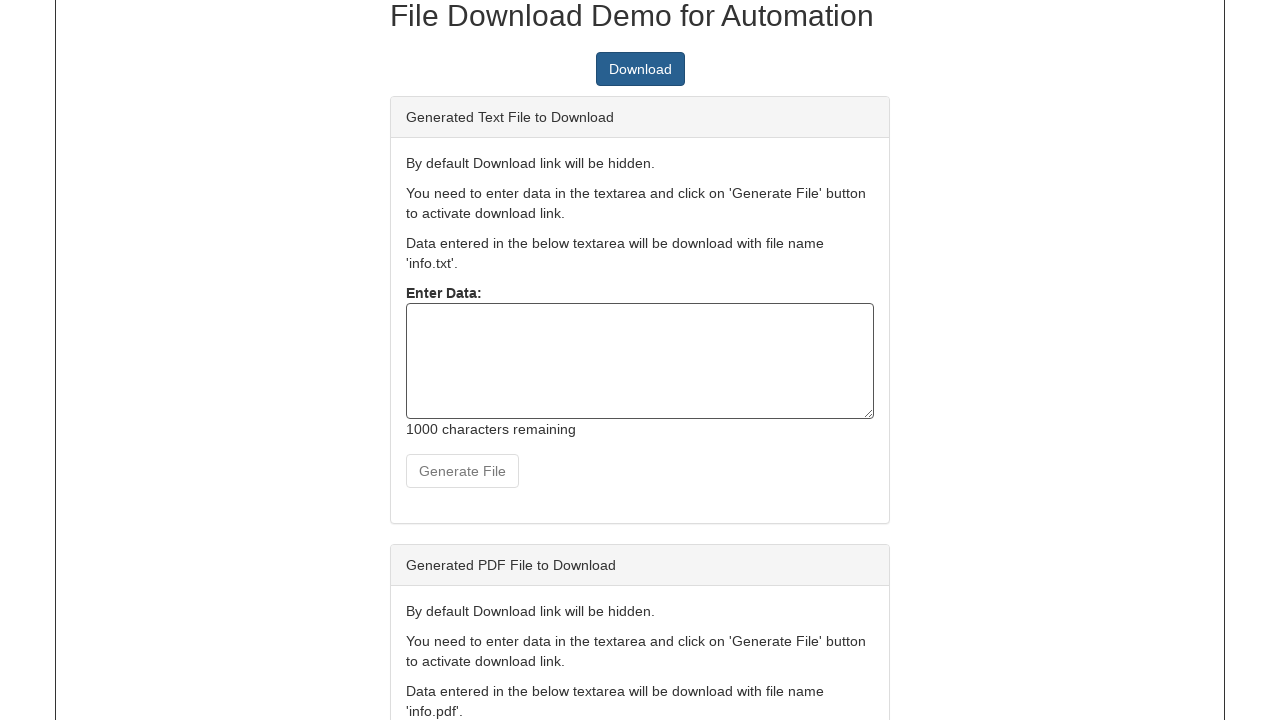